Simple test that navigates to JioMart homepage and verifies the page loads successfully

Starting URL: https://www.jiomart.com/

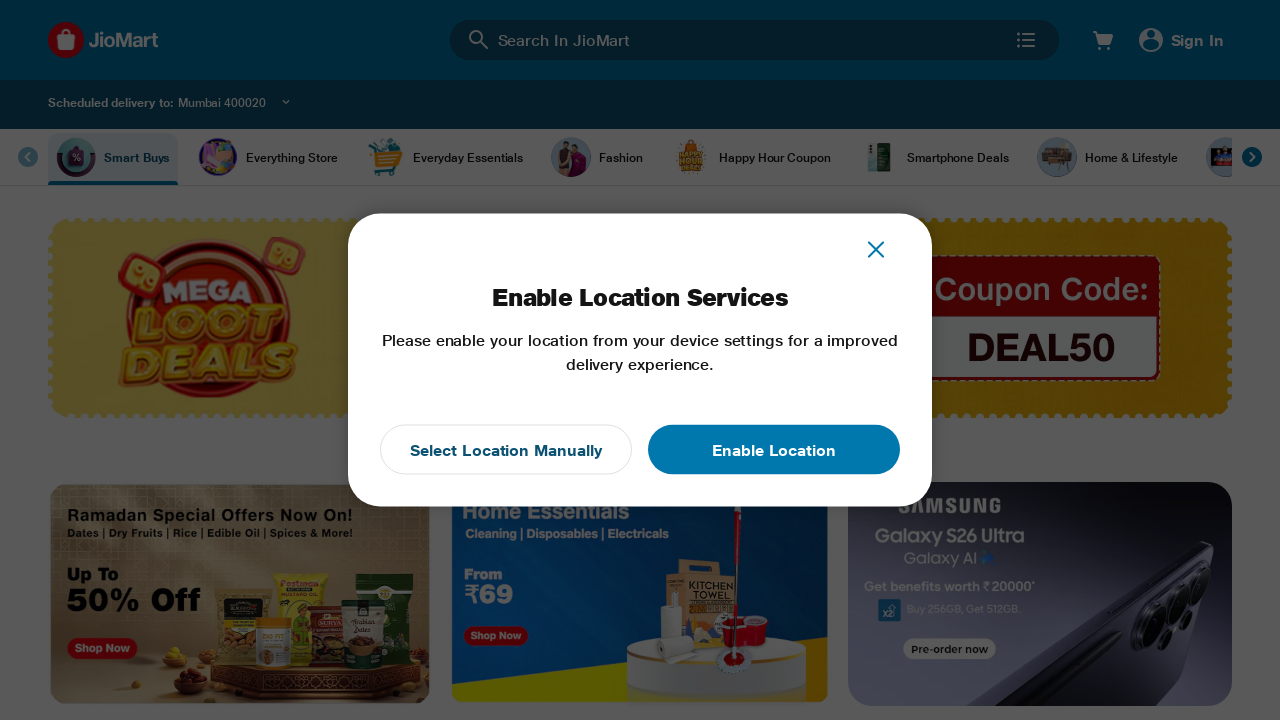

Page DOM content loaded
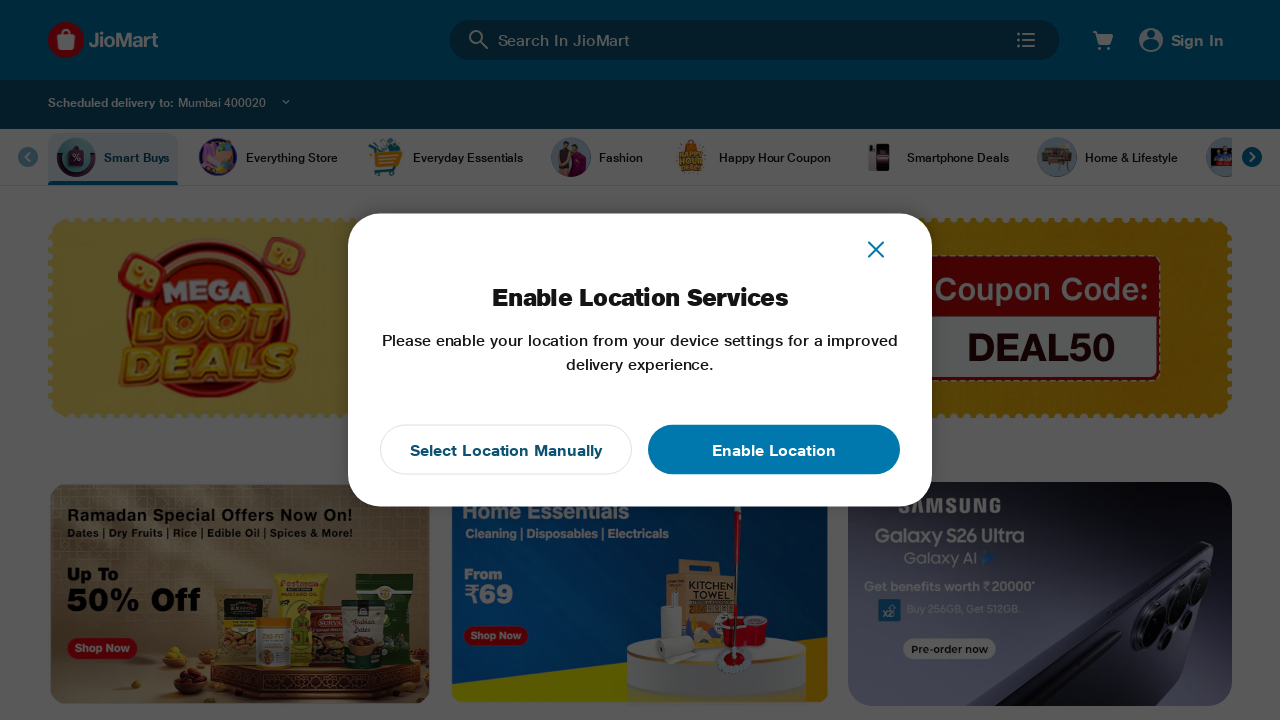

Body element is present - JioMart homepage loaded successfully
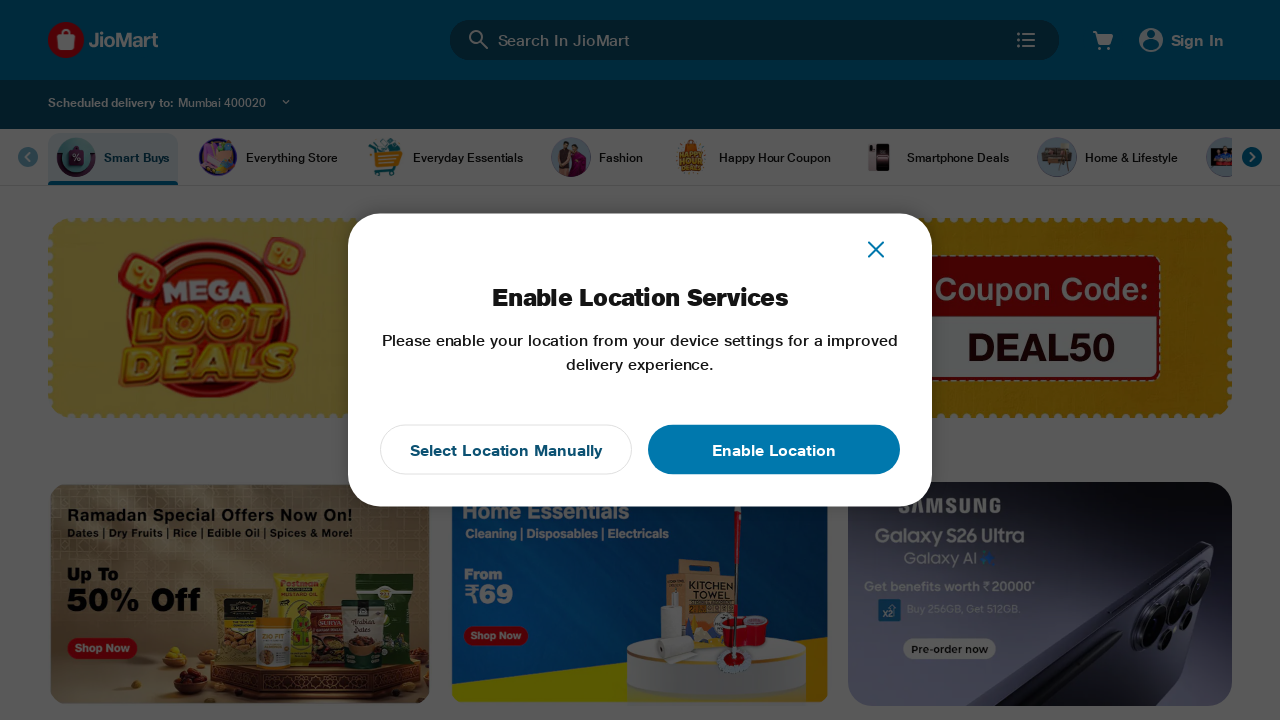

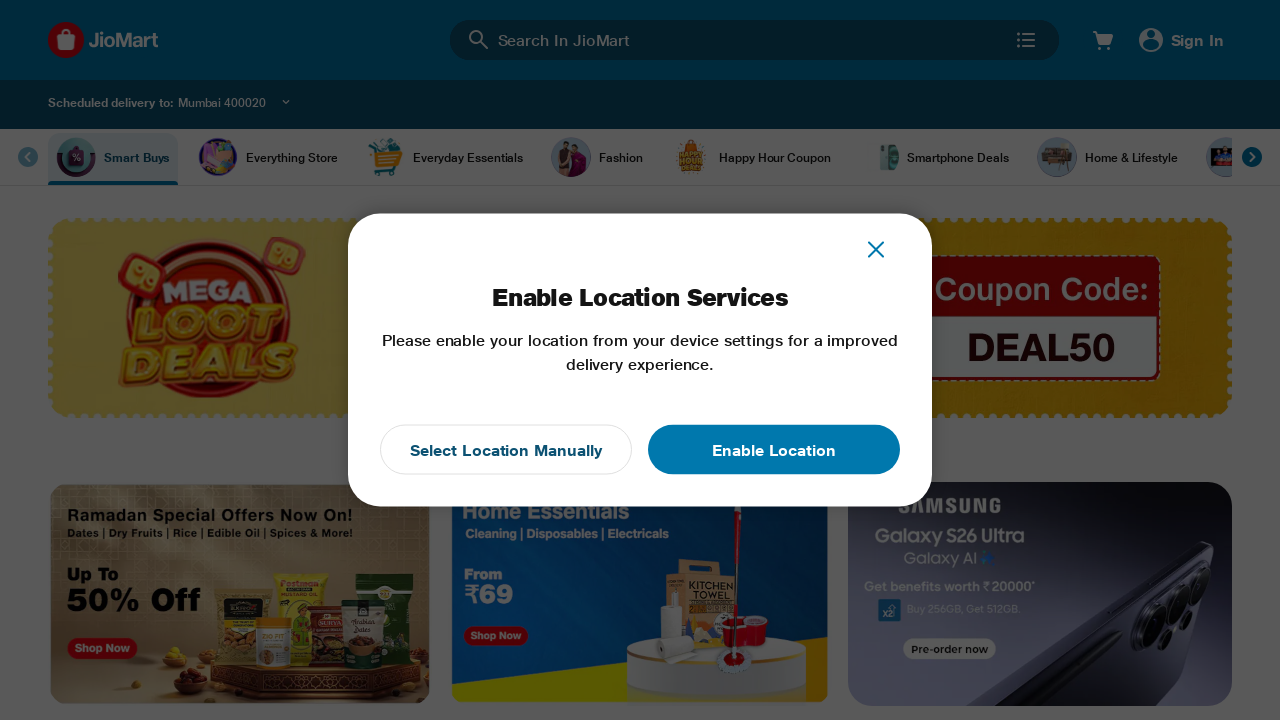